Tests various form controls on a practice page including radio buttons, checkboxes, and dropdown selection

Starting URL: https://www.letskodeit.com/practice

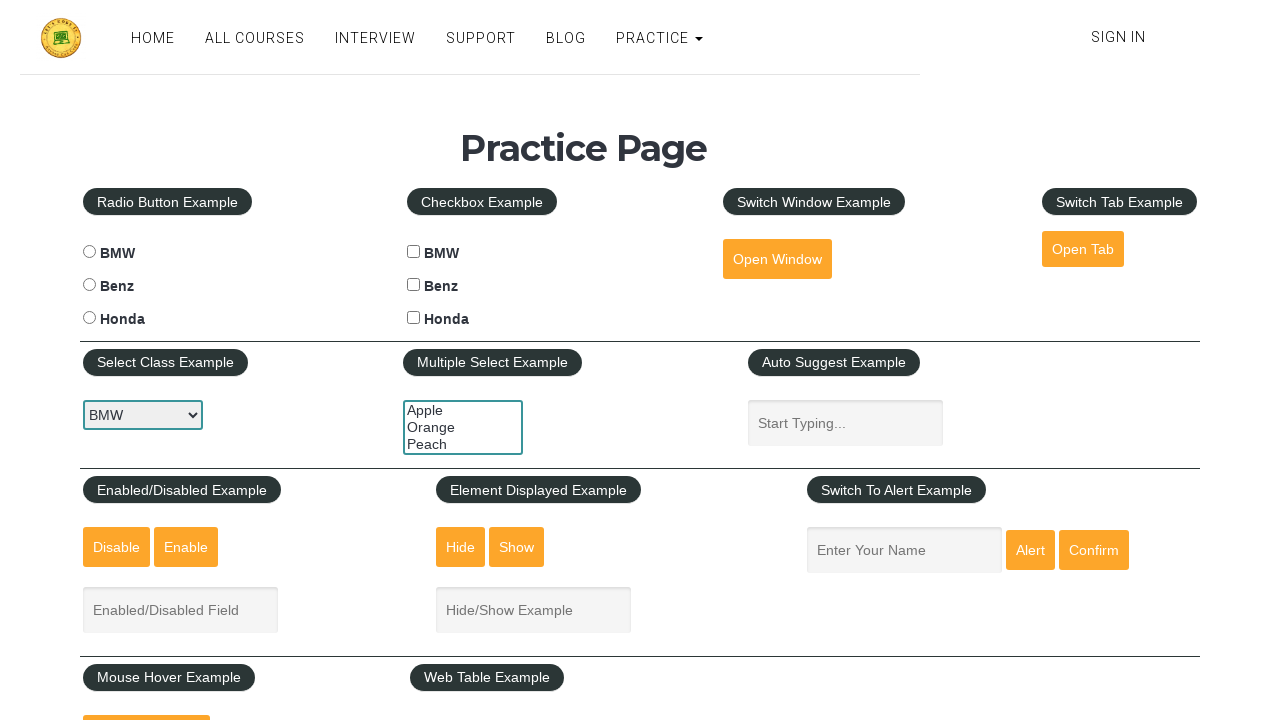

Clicked BMW radio button at (89, 252) on input#bmwradio
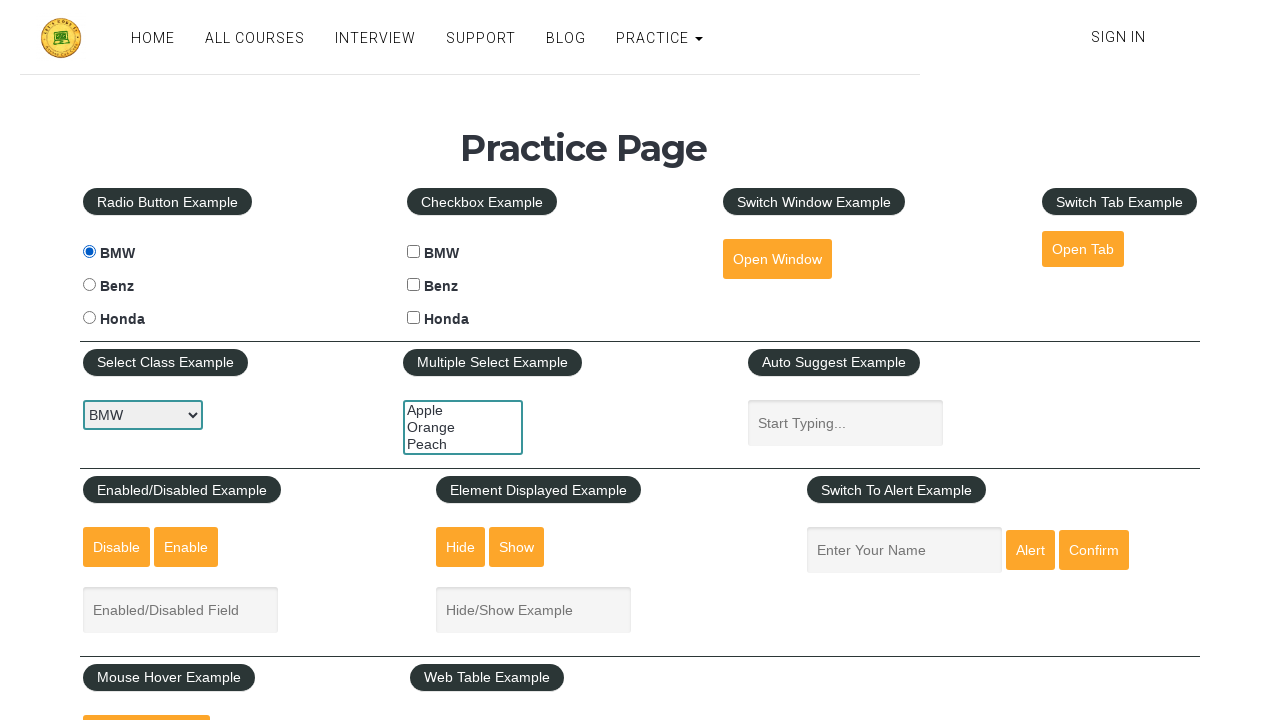

Clicked Benz radio button at (89, 285) on input#benzradio
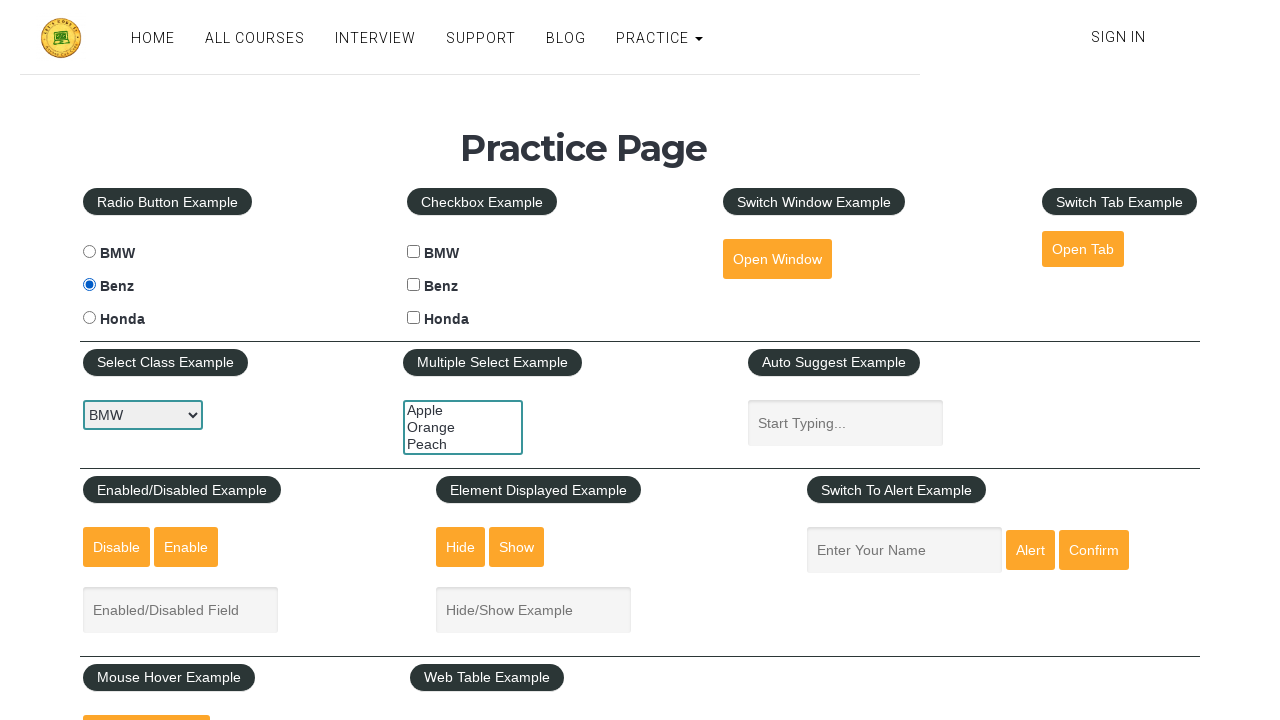

Clicked Honda radio button at (89, 318) on xpath=//input[@value="honda"]
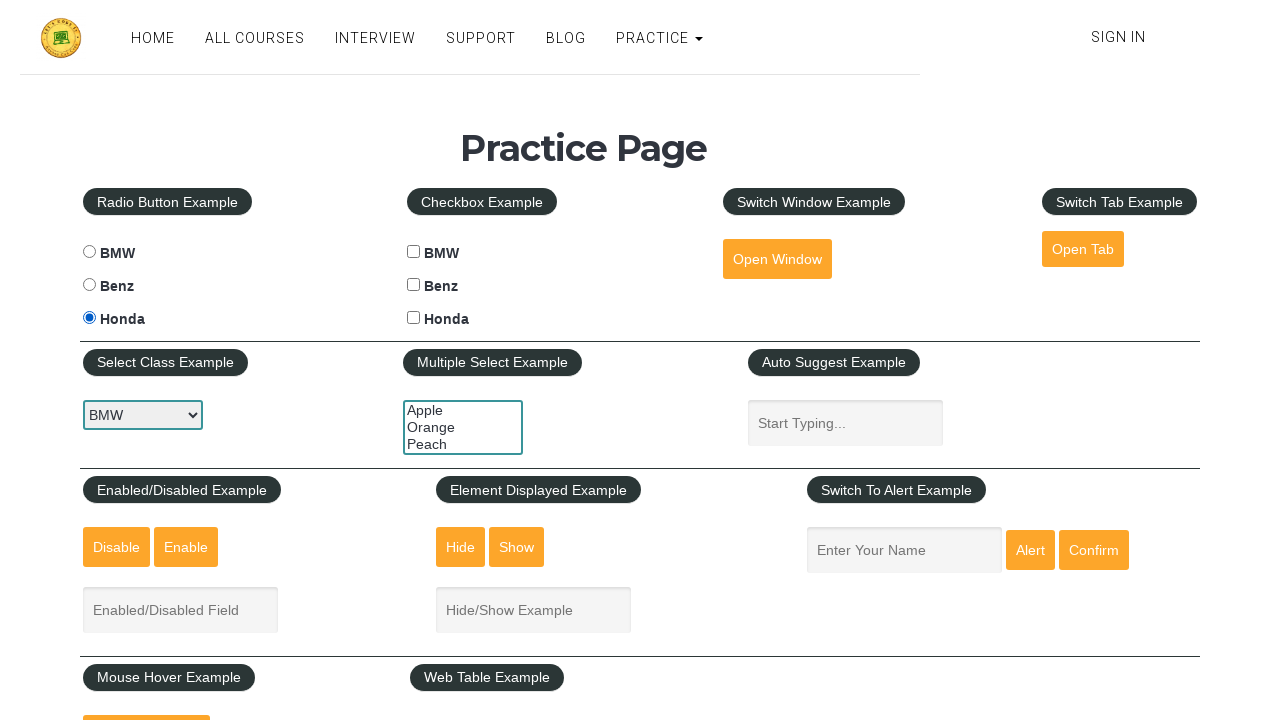

Clicked BMW checkbox at (414, 252) on xpath=//input[@name="cars"][@id="bmwcheck"]
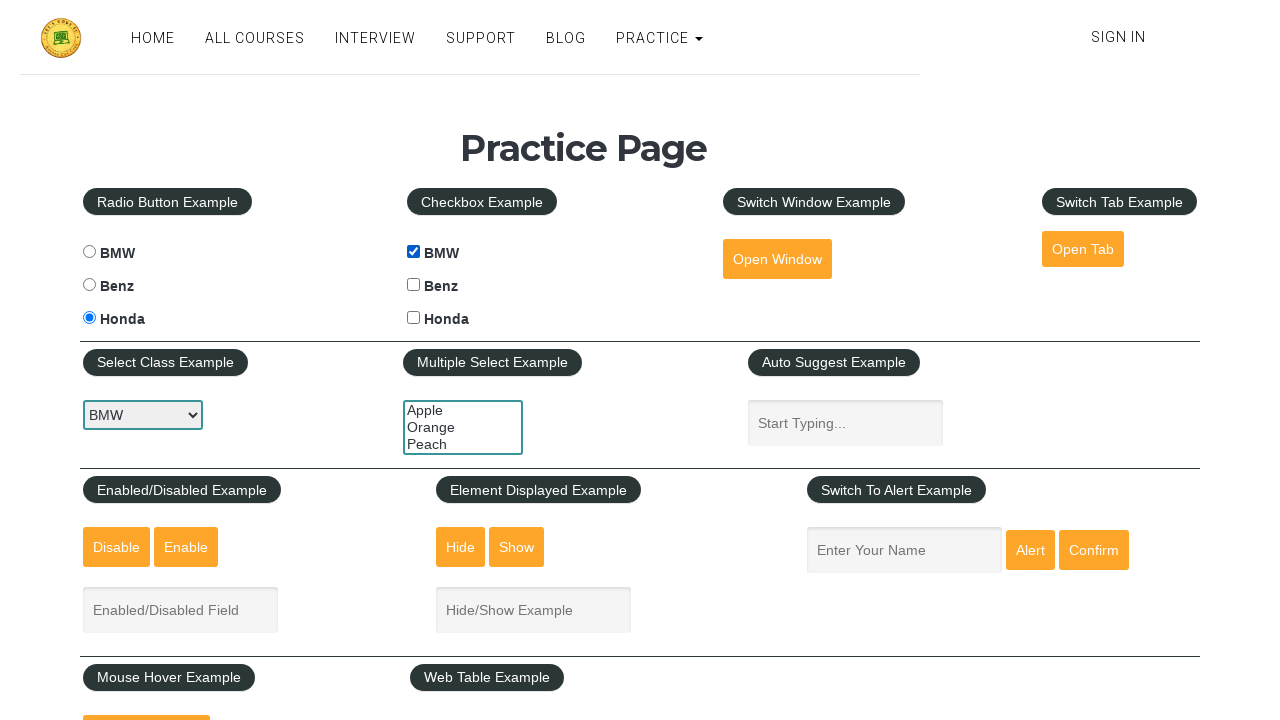

Clicked Benz checkbox at (414, 285) on xpath=//input[@type="checkbox"][@id="benzcheck"]
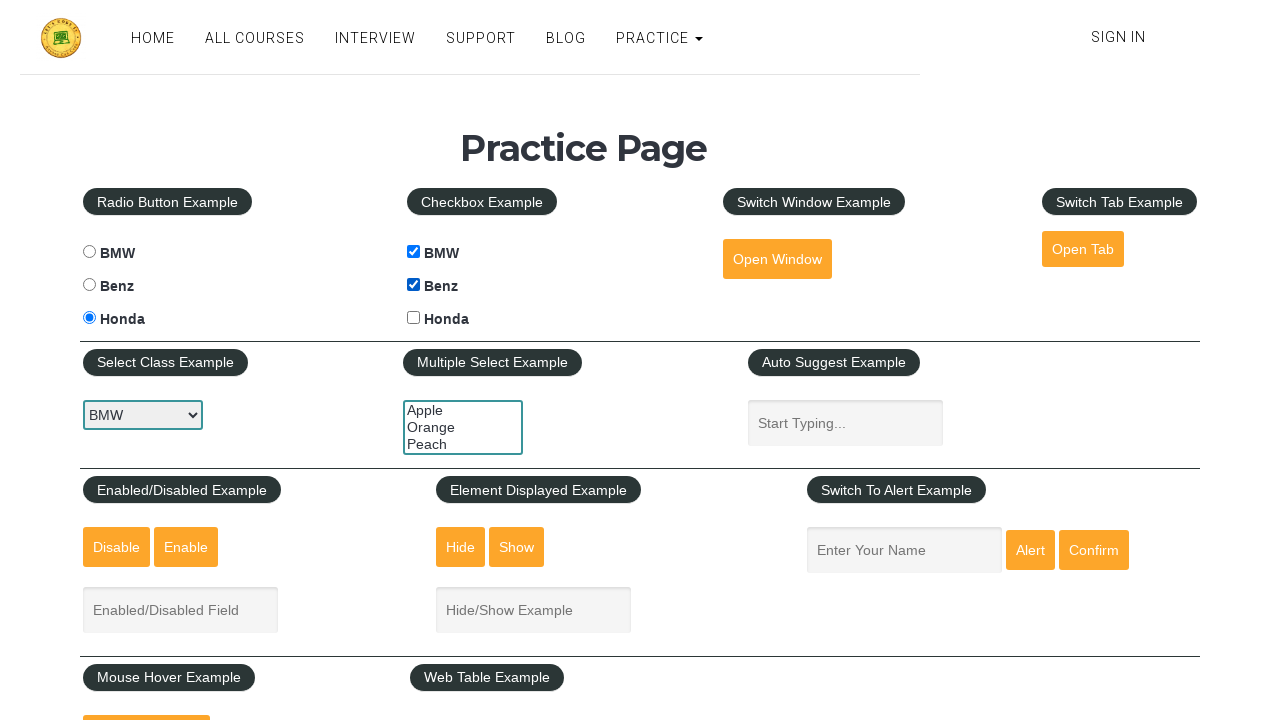

Clicked Honda checkbox at (414, 318) on xpath=//input[@value="honda"][@id="hondacheck"]
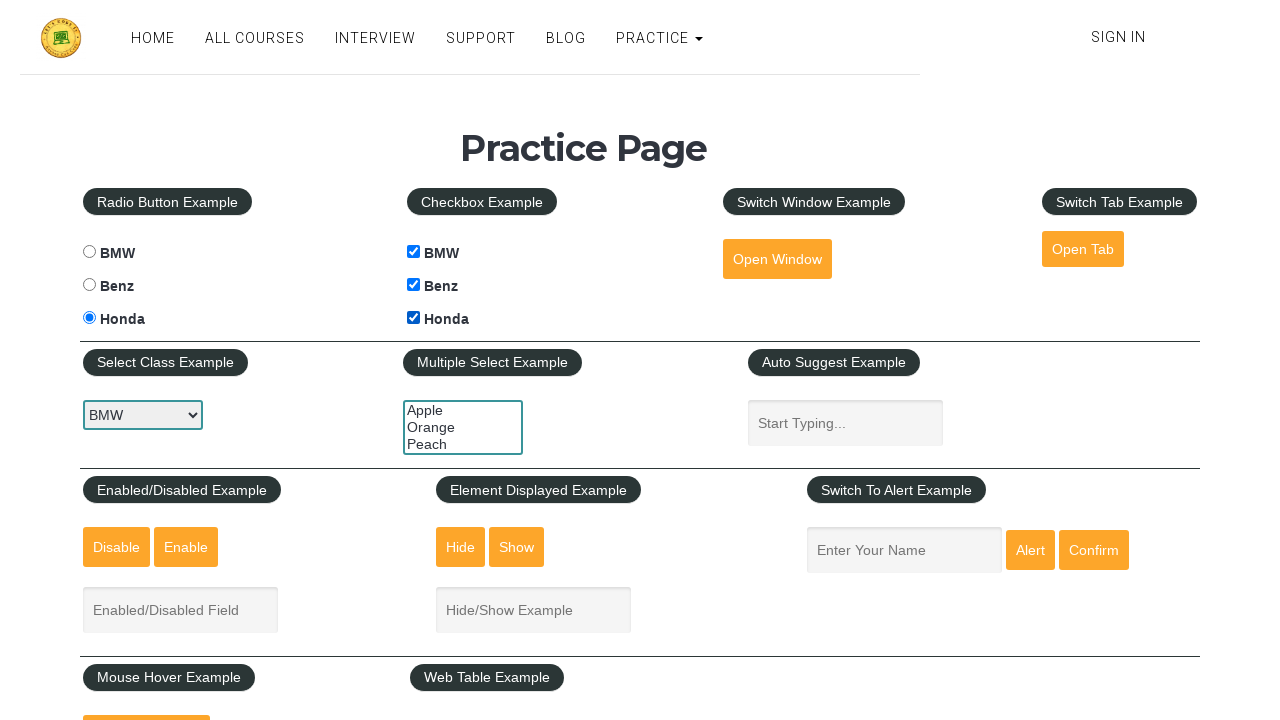

Selected BMW from dropdown on xpath=//select[@id="carselect"]
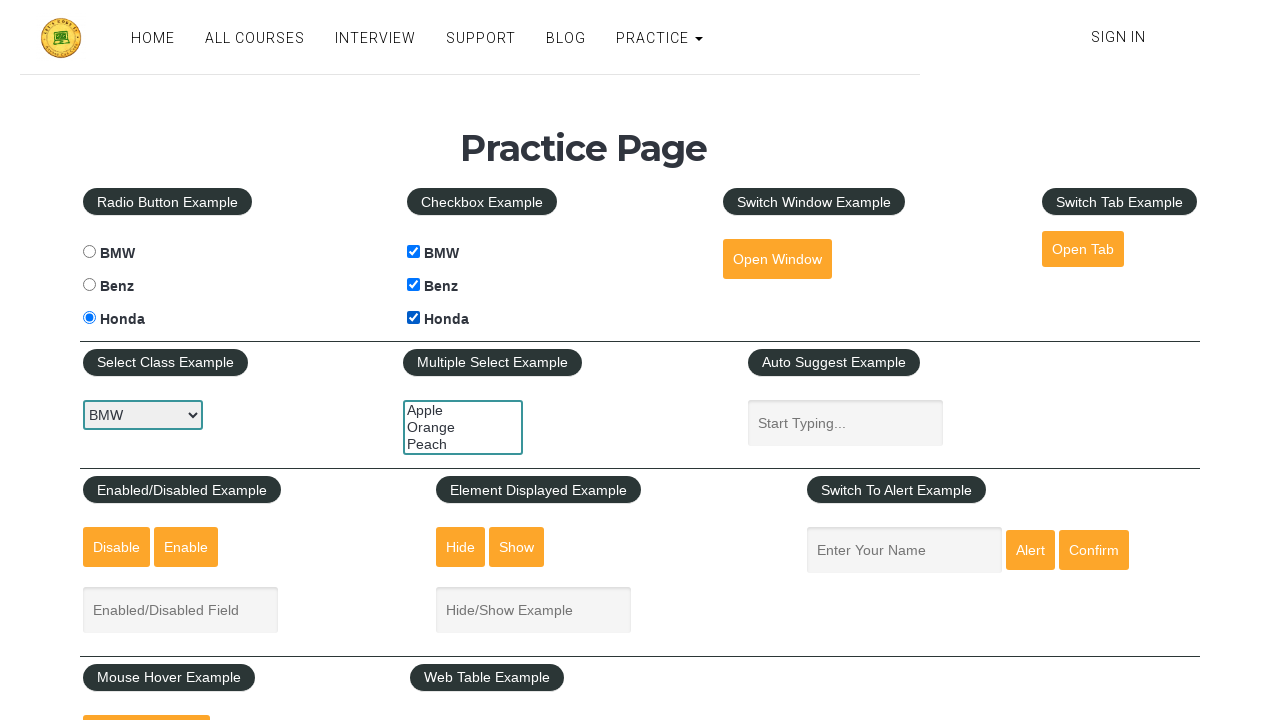

Selected Benz from dropdown on xpath=//select[@id="carselect"]
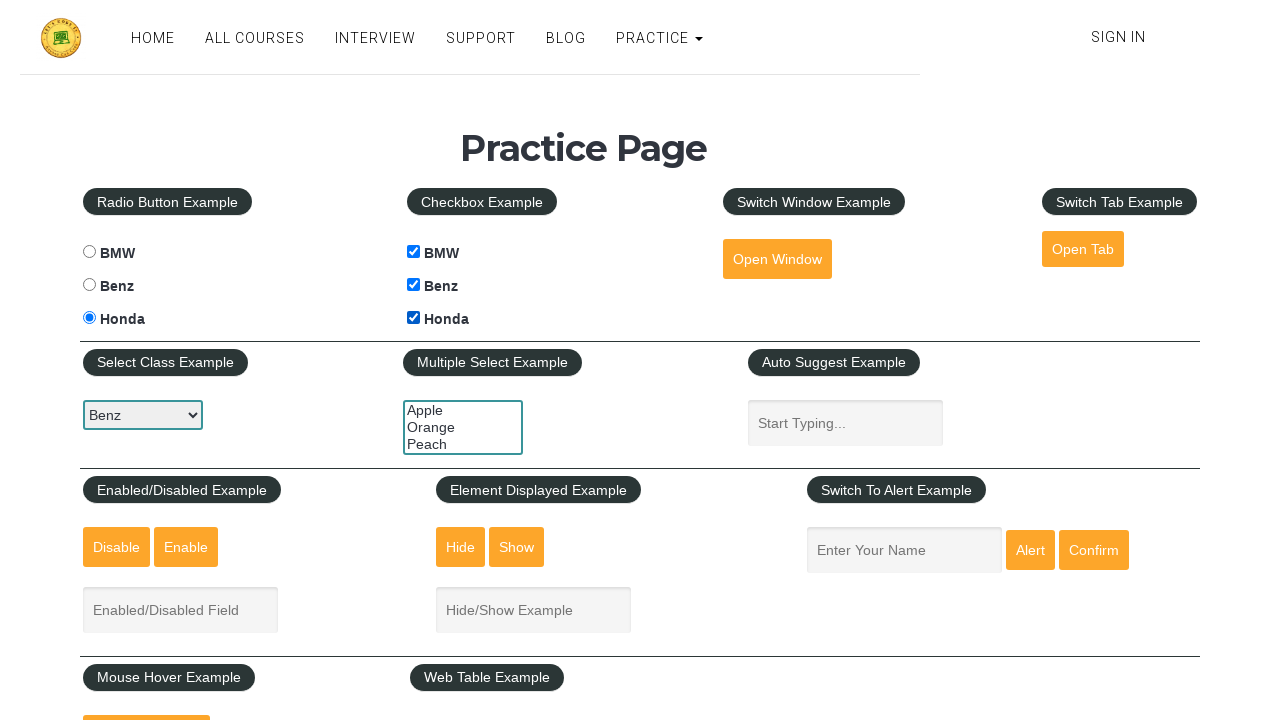

Selected Honda from dropdown on xpath=//select[@id="carselect"]
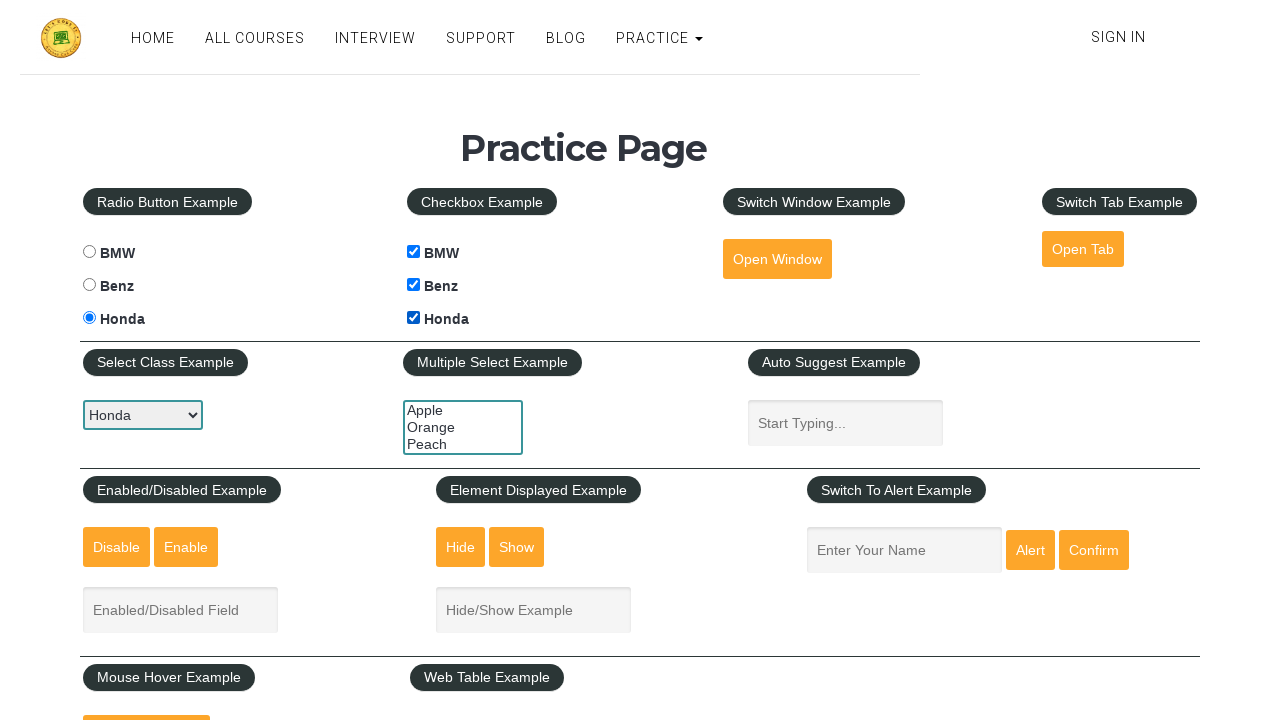

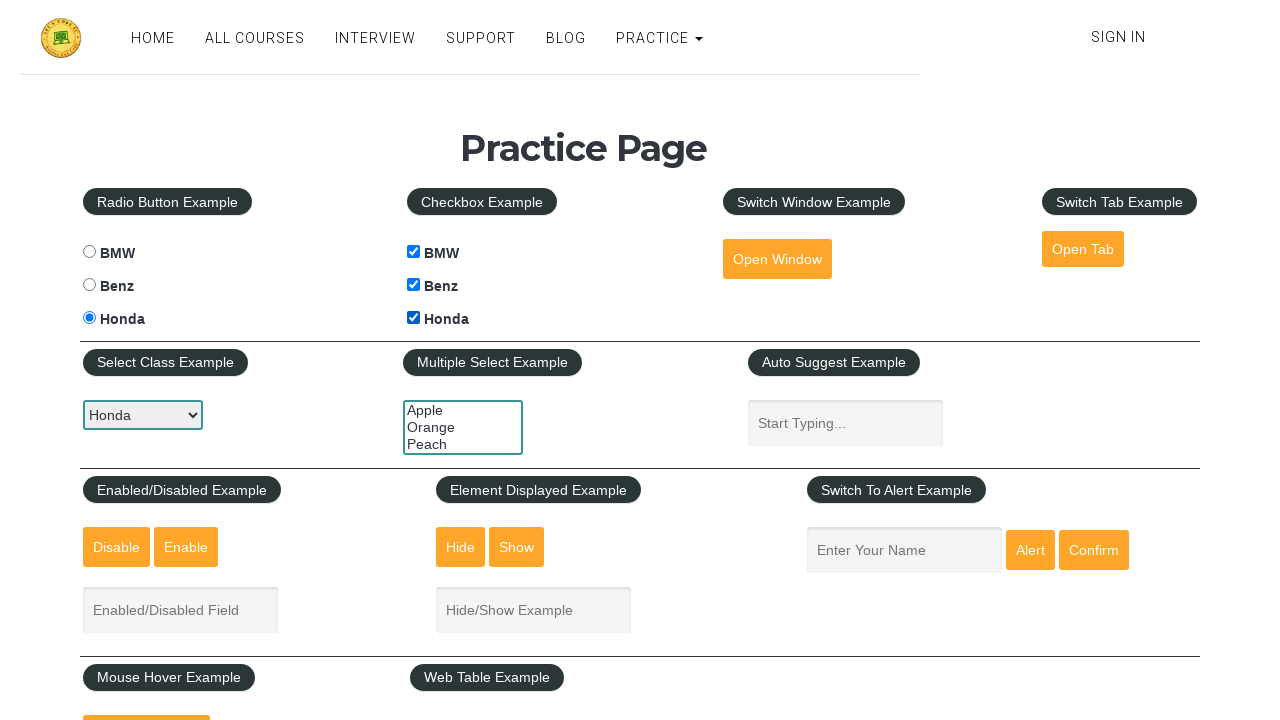